Tests the AngularJS homepage greeting using Page Object pattern by entering a name and verifying the greeting displays correctly

Starting URL: http://www.angularjs.org

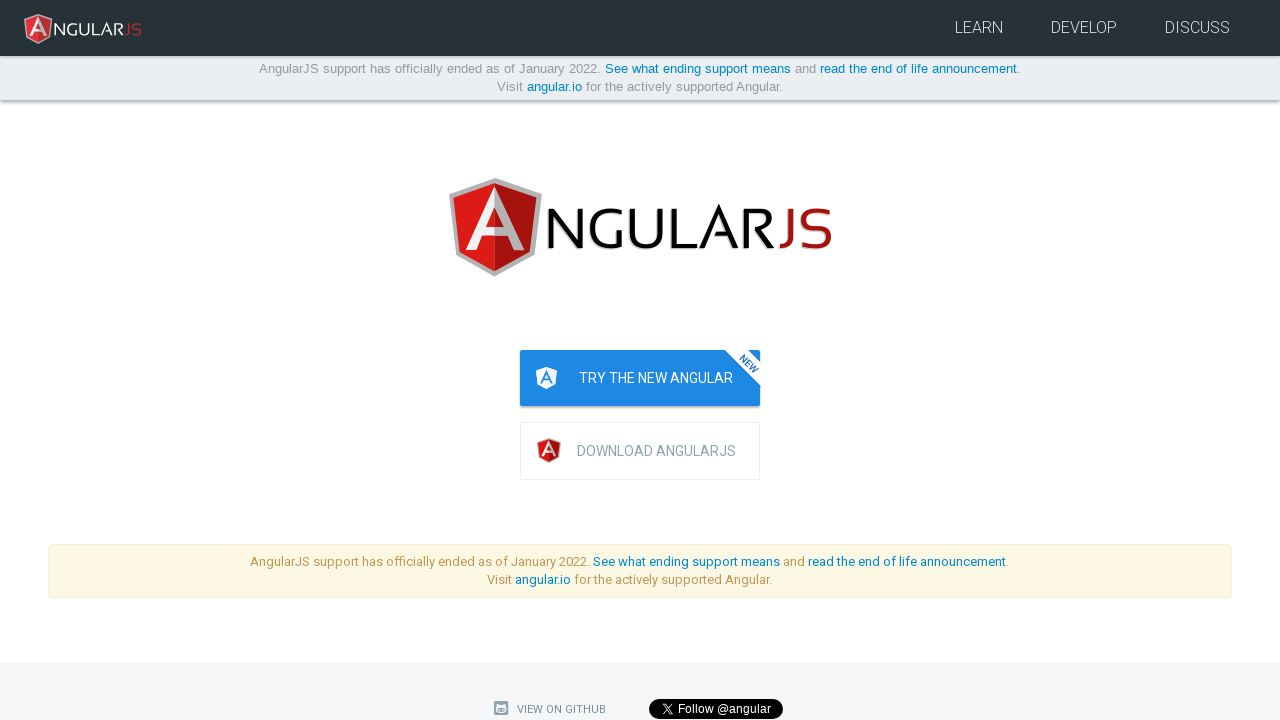

Filled name input field with 'Julie' on input[ng-model='yourName']
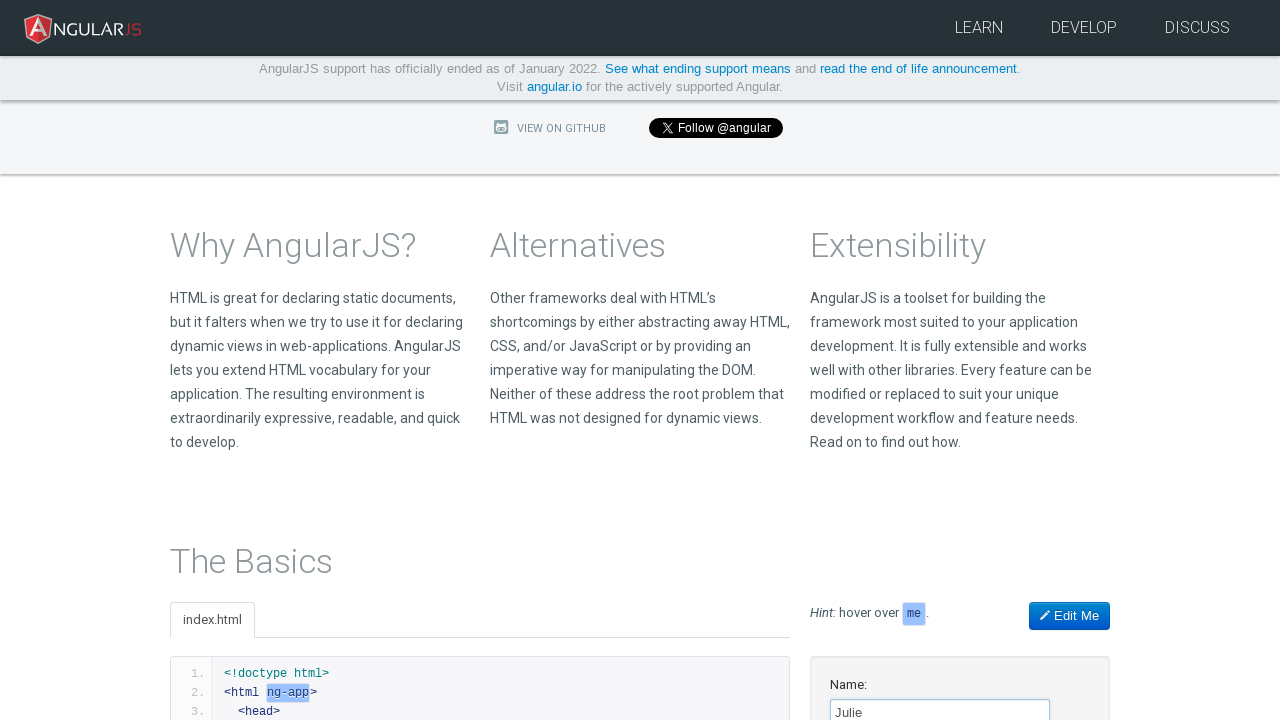

Greeting message 'Hello Julie!' appeared
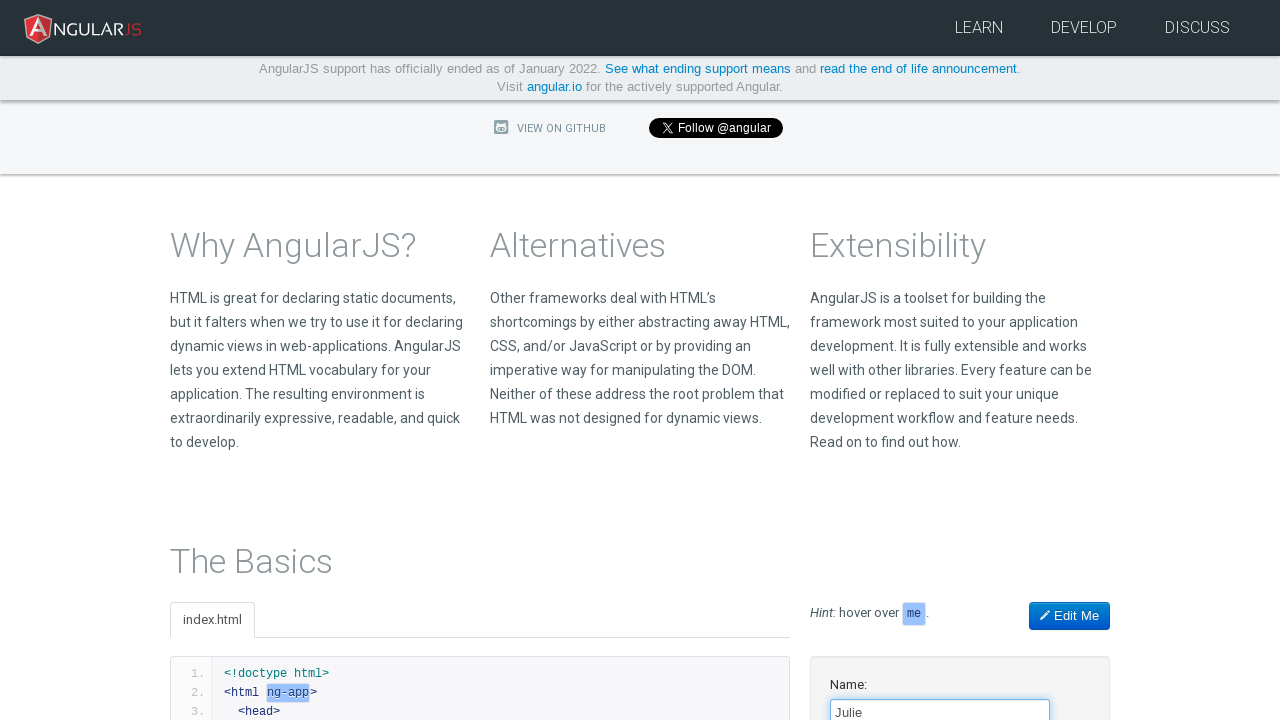

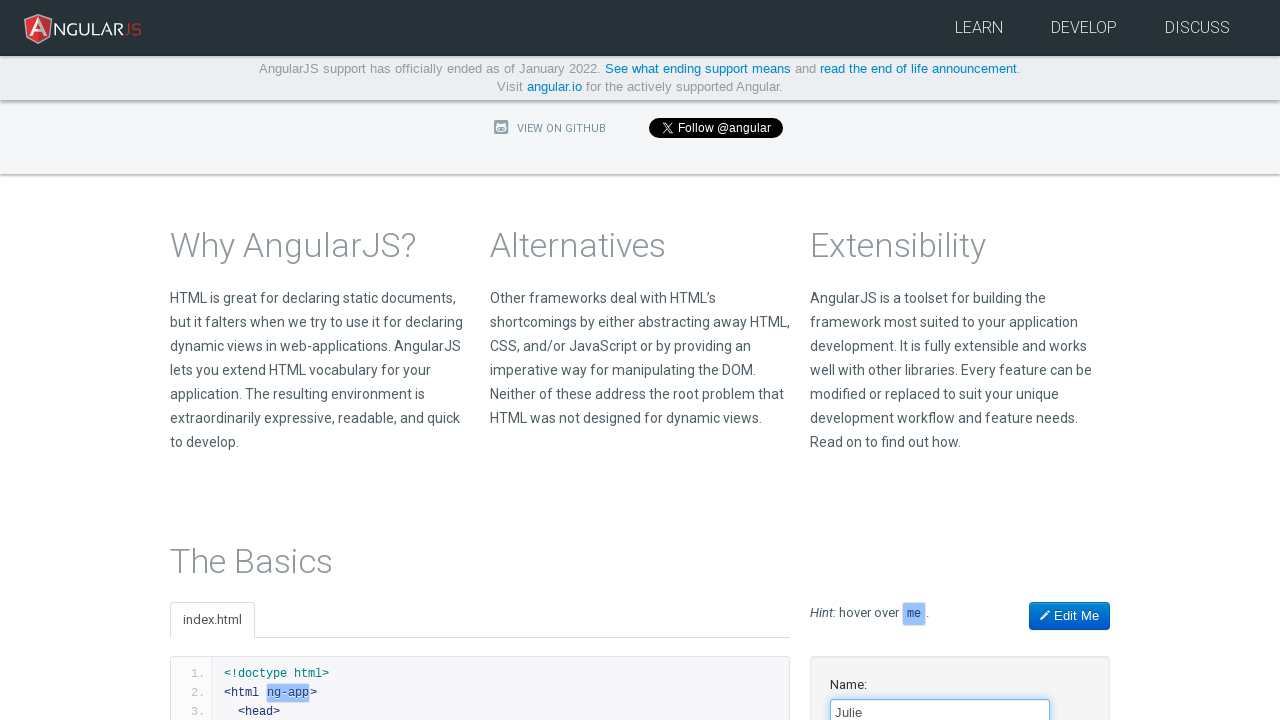